Tests JavaScript prompt alert handling by clicking a button to trigger a JS prompt, entering text into the prompt, and dismissing it with the Cancel button

Starting URL: https://the-internet.herokuapp.com/javascript_alerts

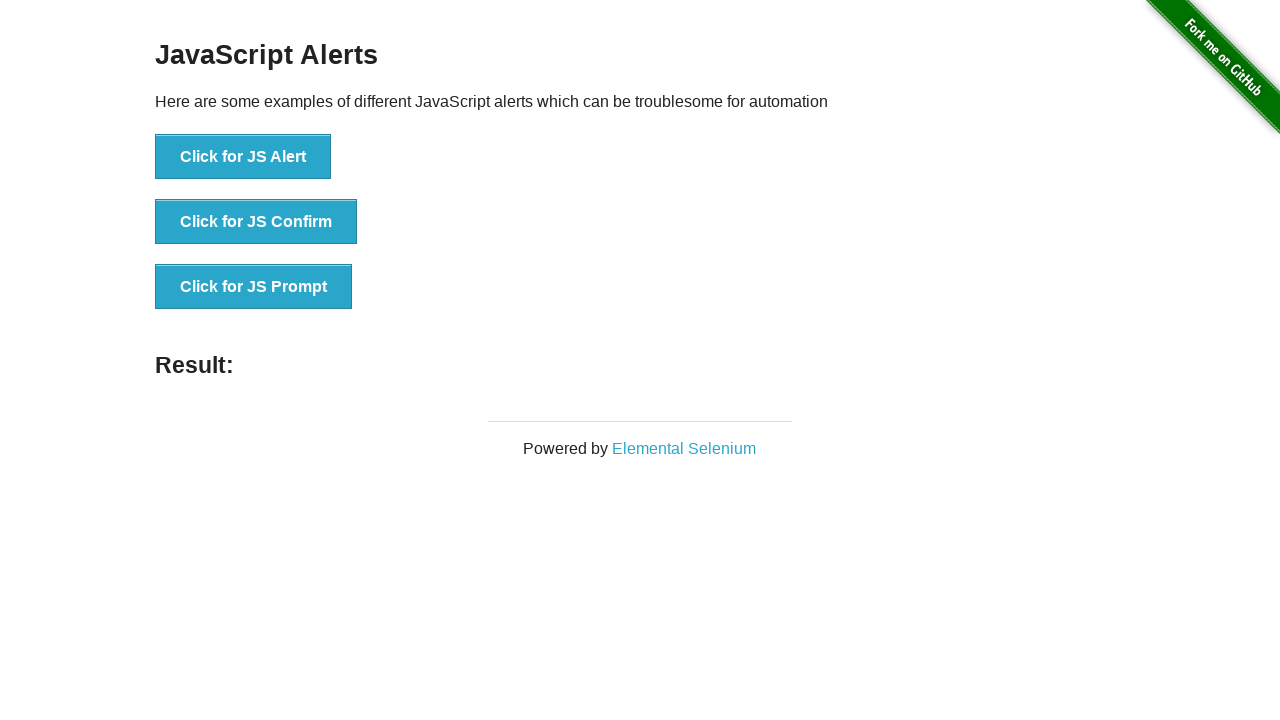

Set up dialog handler to dismiss JS prompt with Cancel button
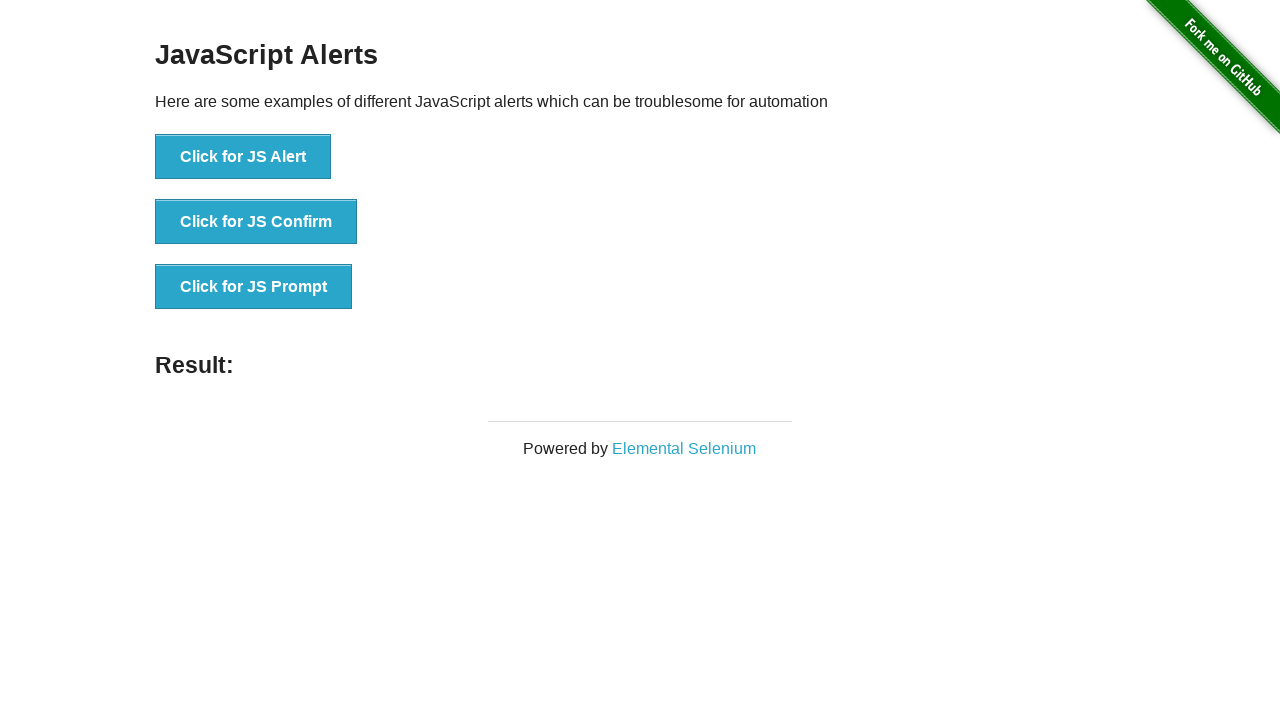

Clicked button to trigger JS prompt alert at (254, 287) on xpath=//button[normalize-space()='Click for JS Prompt']
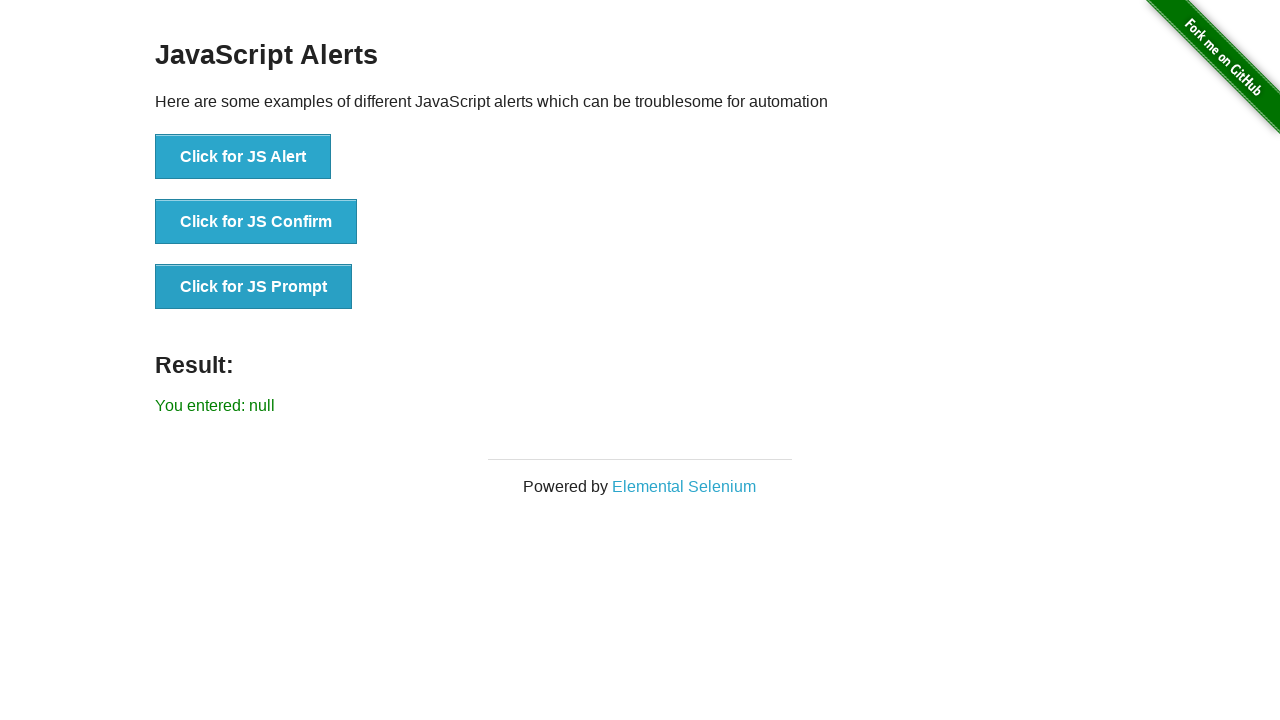

Waited for result to be displayed after dismissing prompt
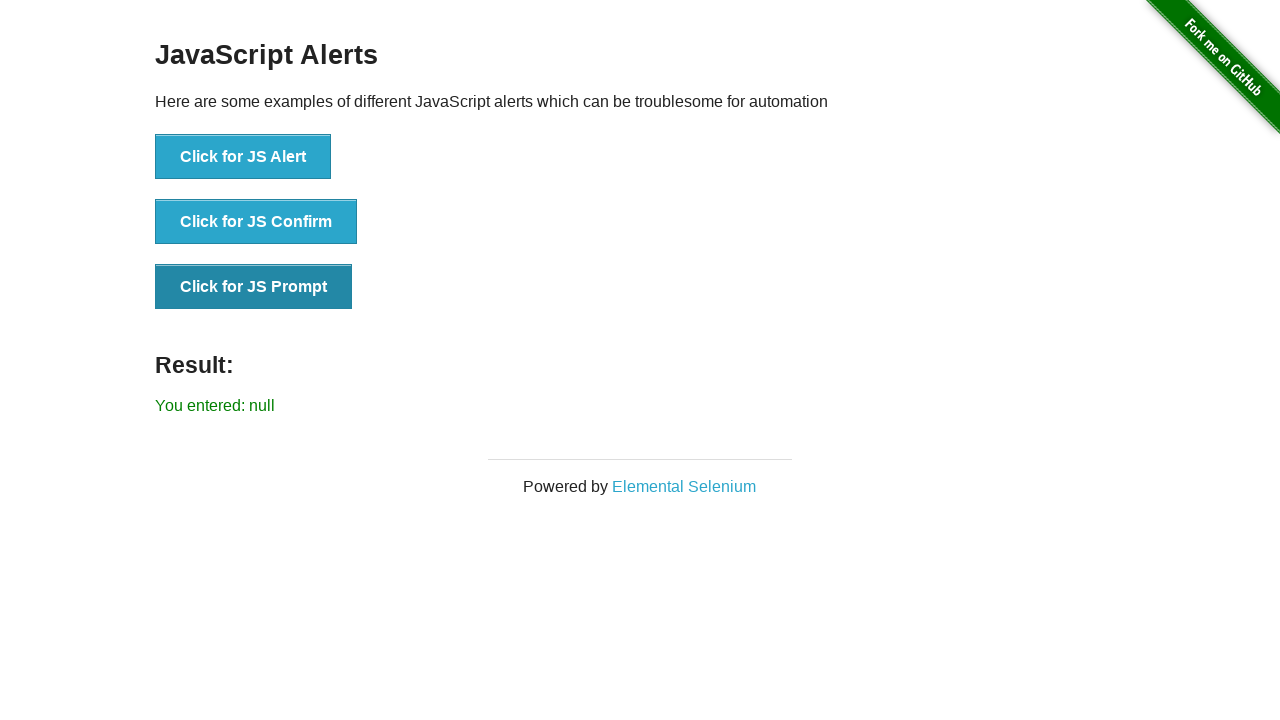

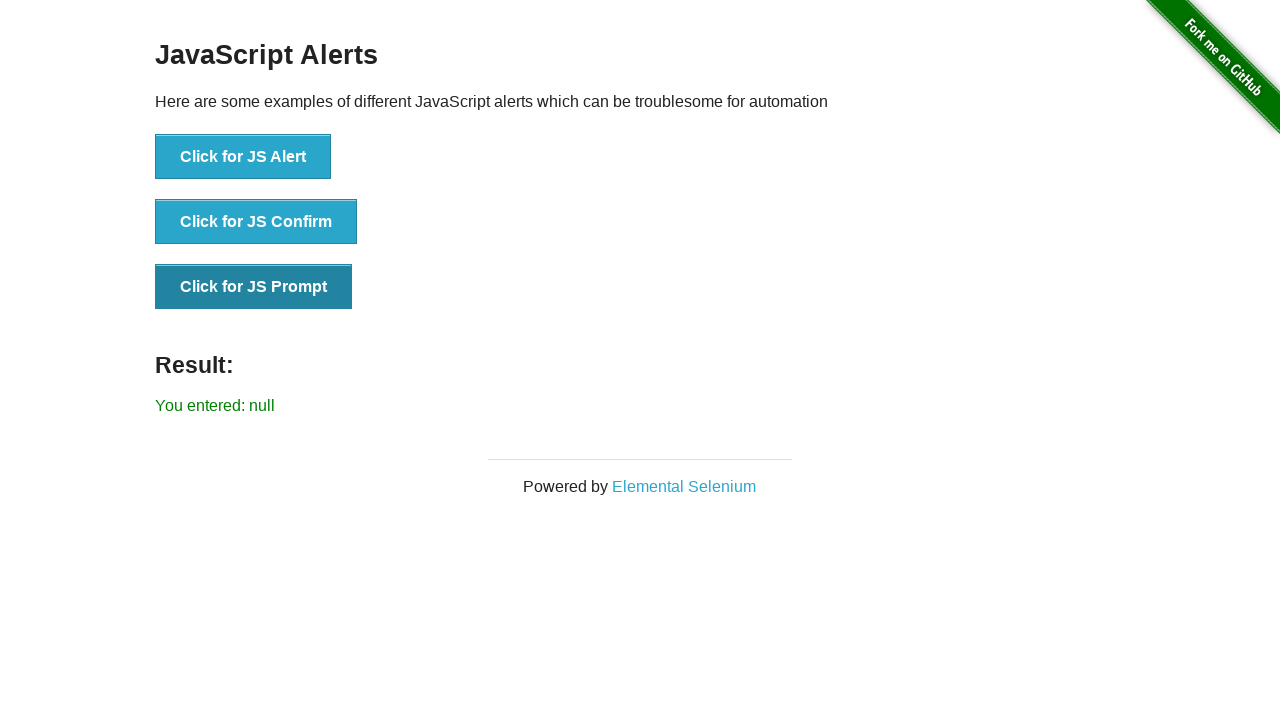